Tests Google Translate's language selection feature on the image translation page by clicking through different language options (Detect language, English, Spanish, French).

Starting URL: https://translate.google.com/?hl=es&sl=auto&tl=es&op=images

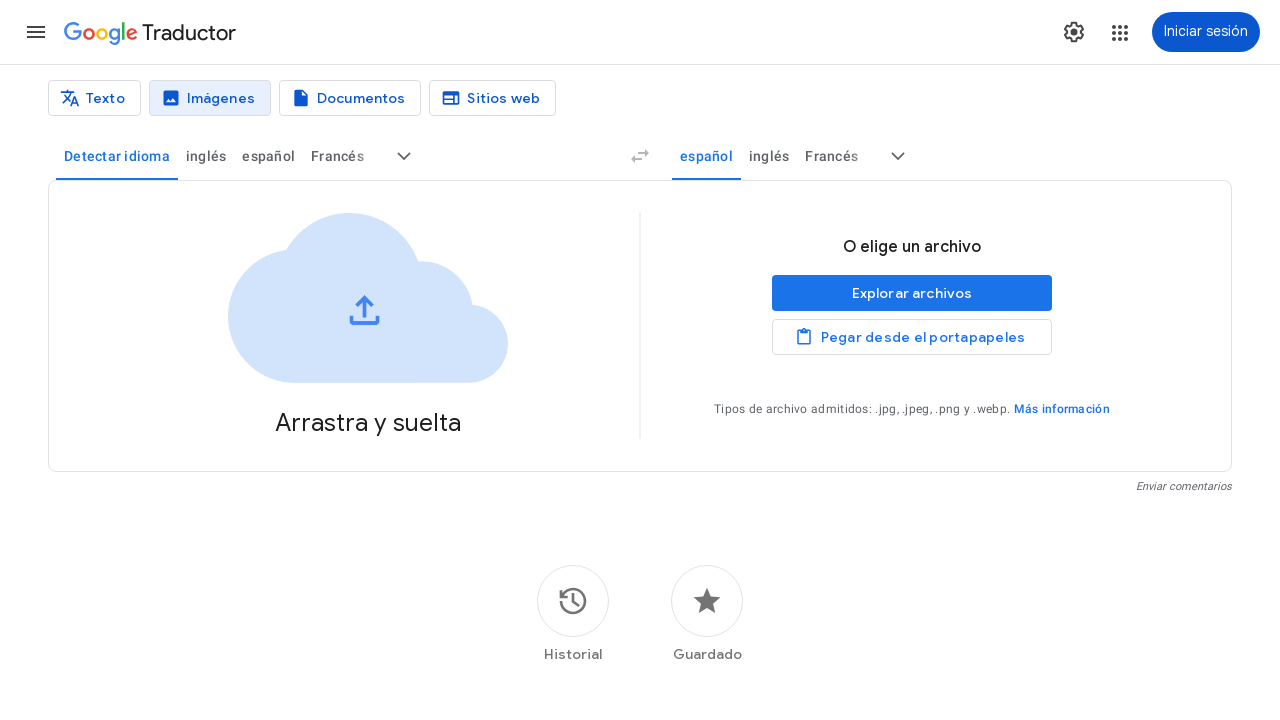

Clicked 'Detectar idioma' (Detect language) option at (117, 156) on #i58
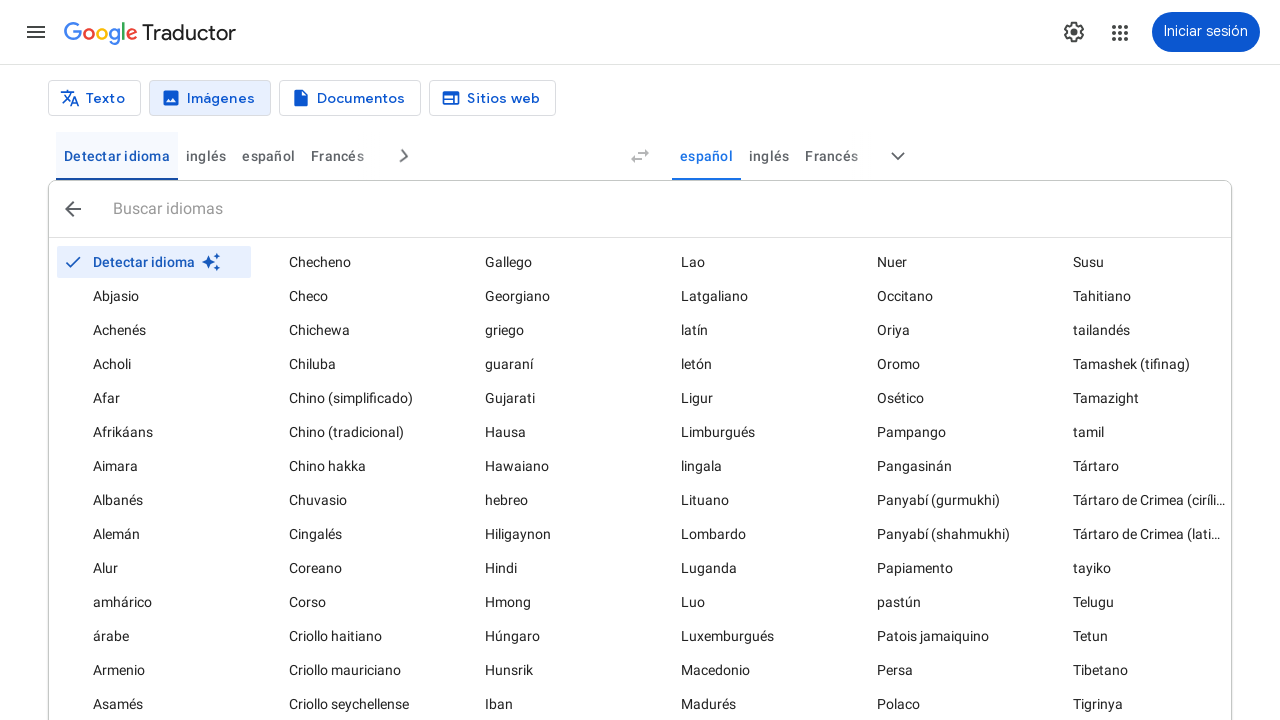

Waited for UI to update after selecting Detect language
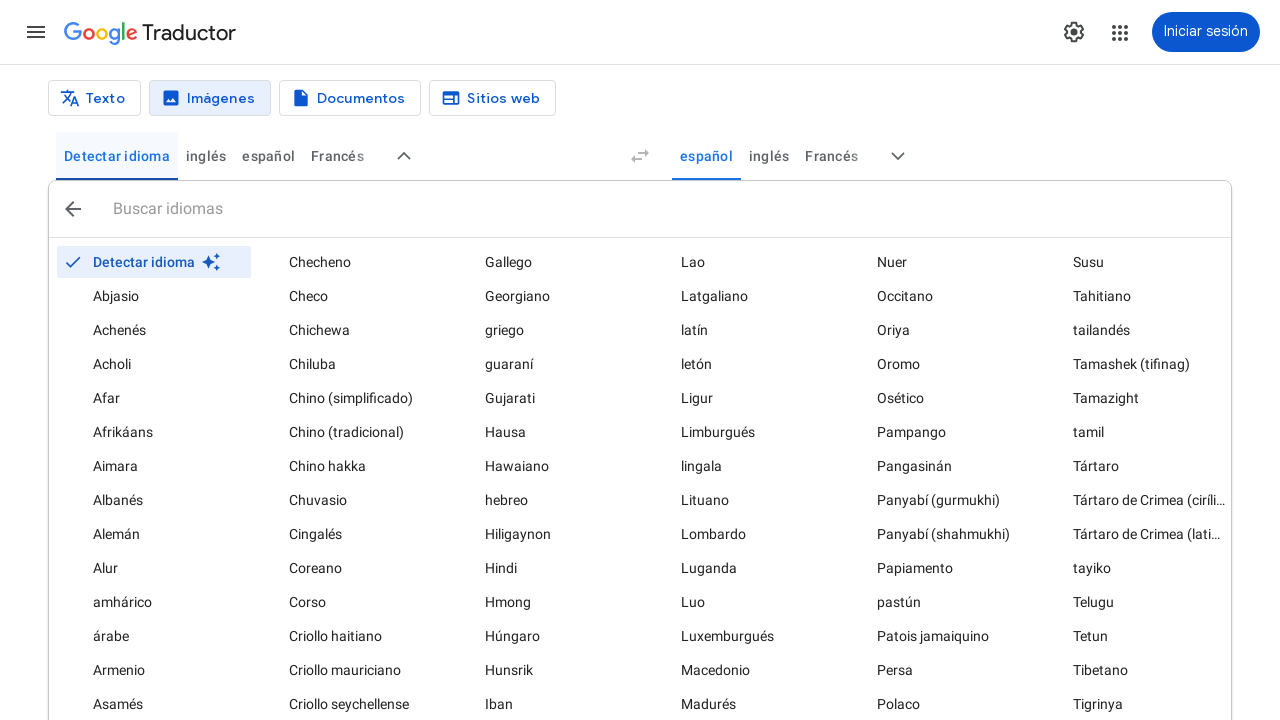

Clicked 'Inglés' (English) language option at (206, 156) on #i59
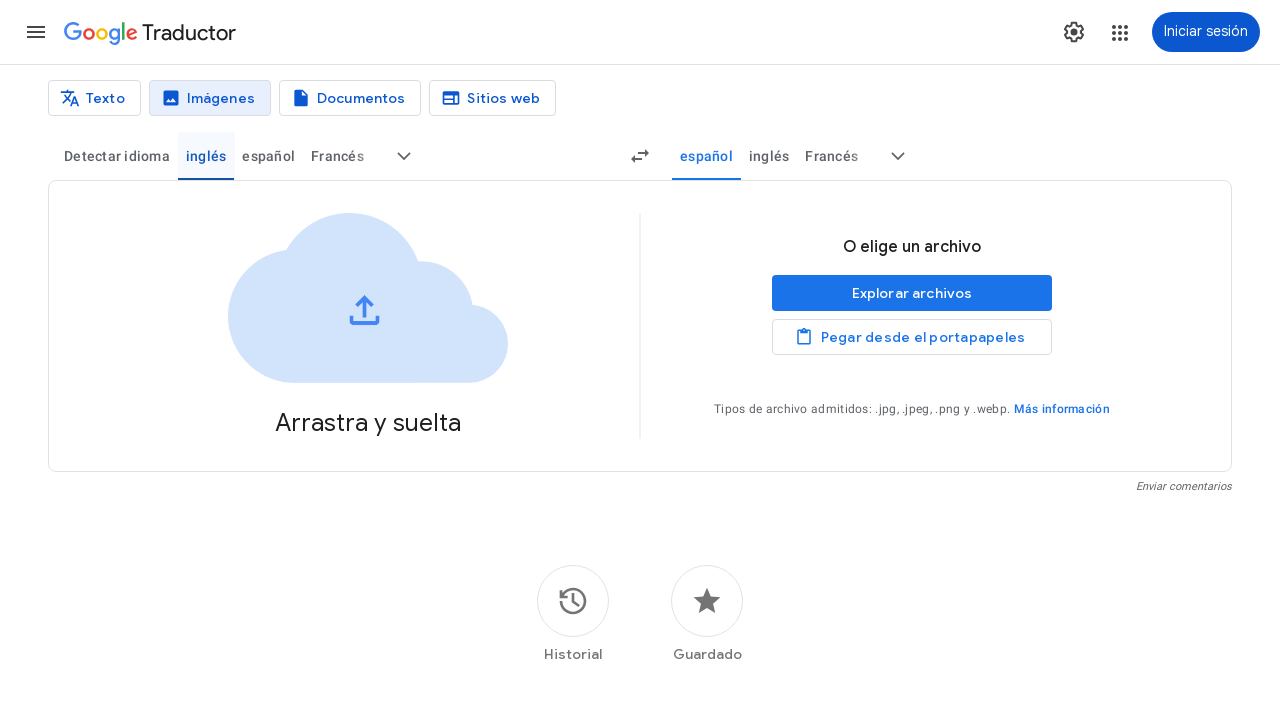

Waited for UI to update after selecting English
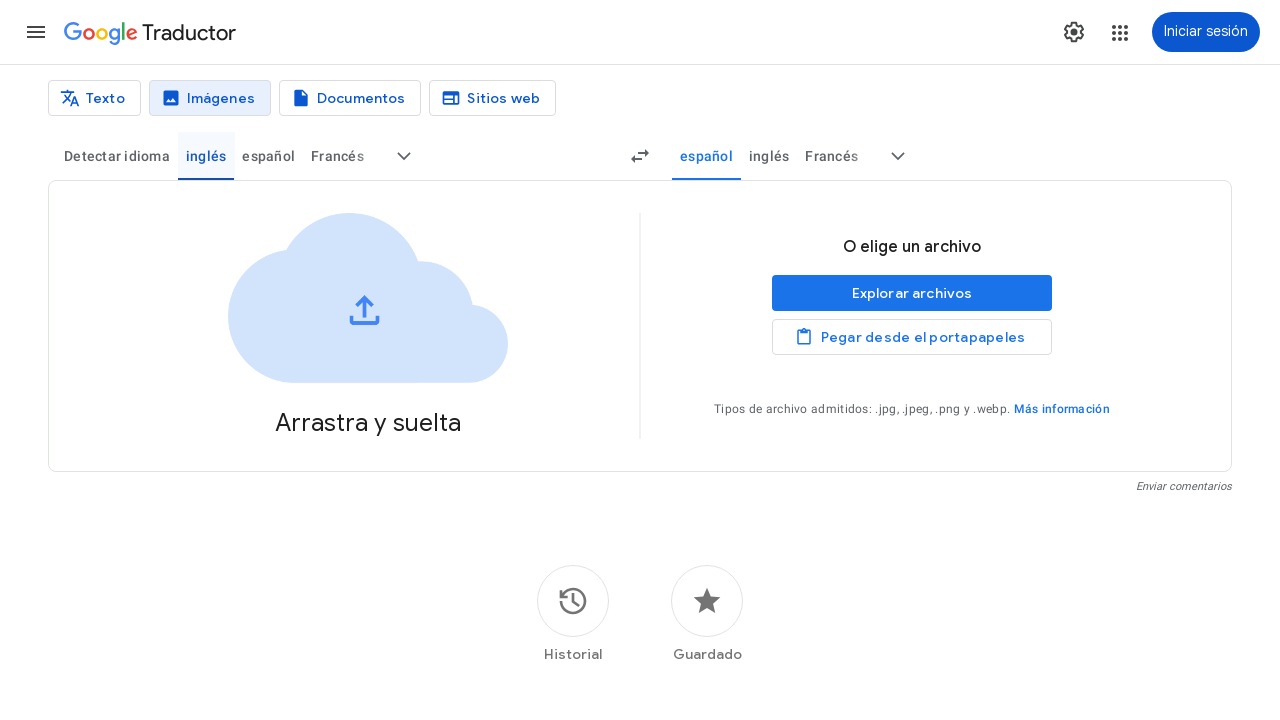

Clicked 'Español' (Spanish) language option at (269, 156) on #i60
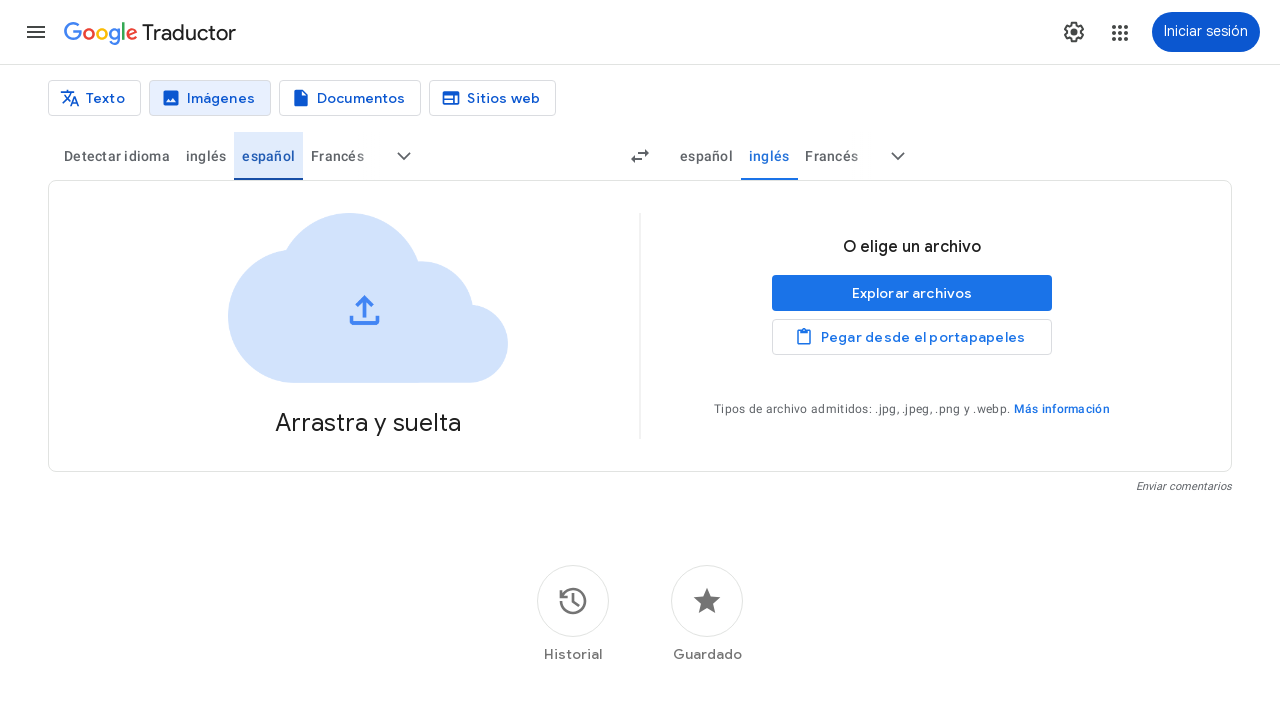

Waited for UI to update after selecting Spanish
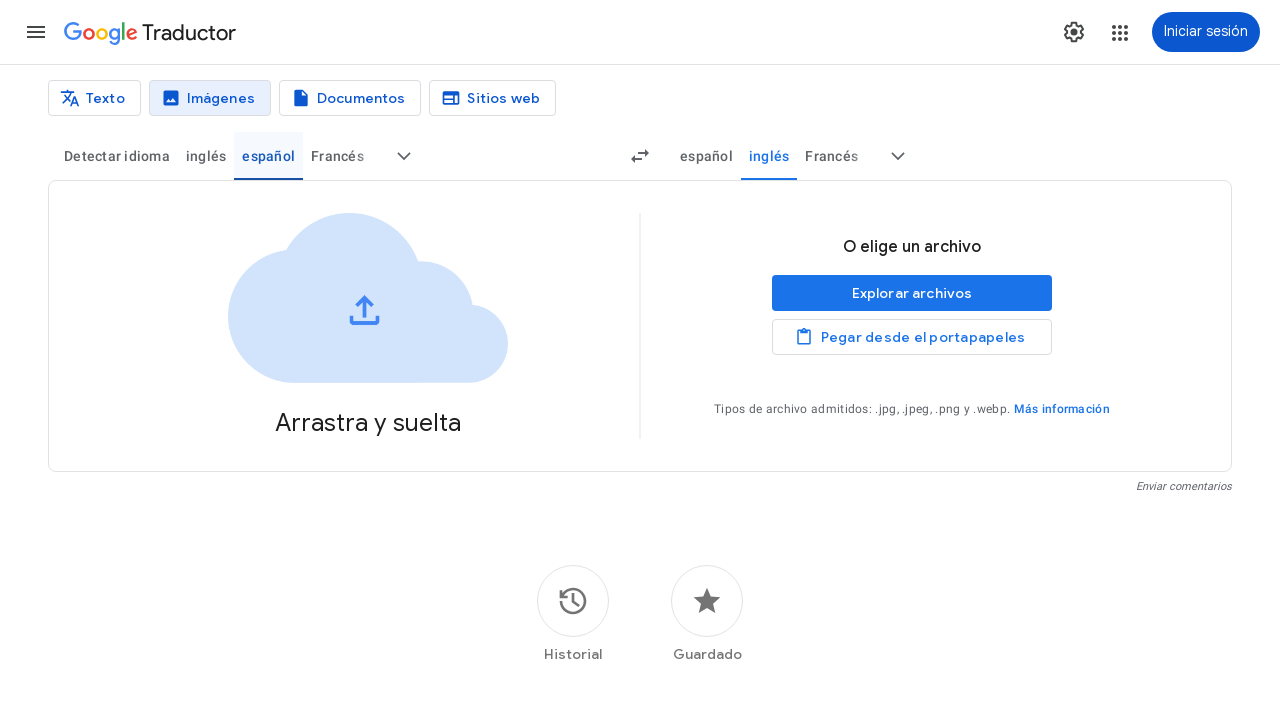

Clicked 'Francés' (French) language option at (337, 156) on #i61
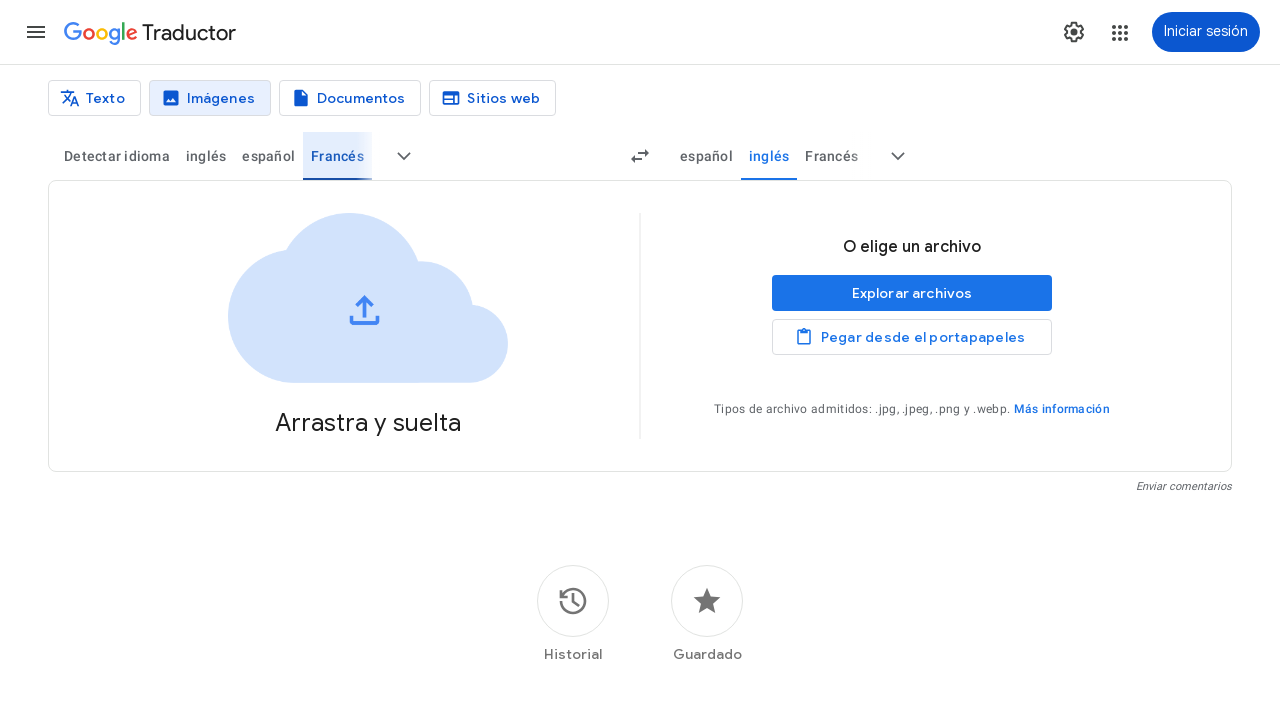

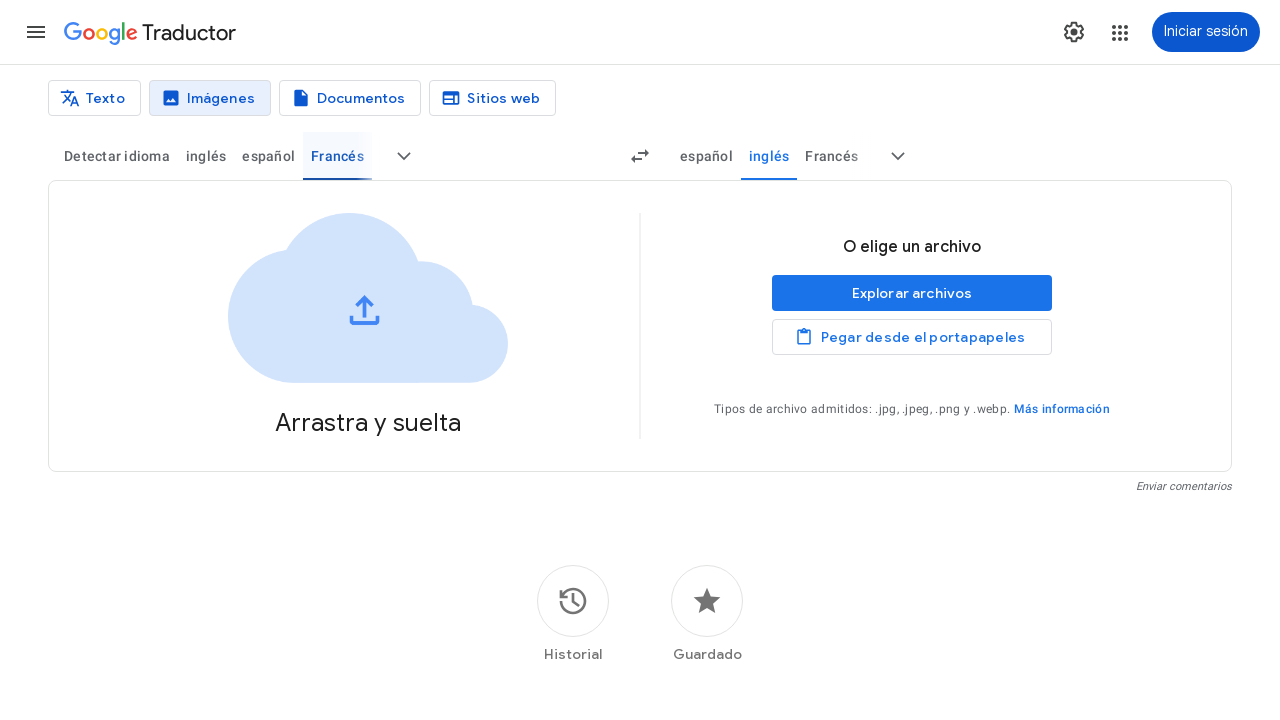